Tests the UK salary calculator by entering an annual salary amount and verifying that the daily gross and net pay results are displayed in the results table.

Starting URL: https://www.thesalarycalculator.co.uk/salary.php

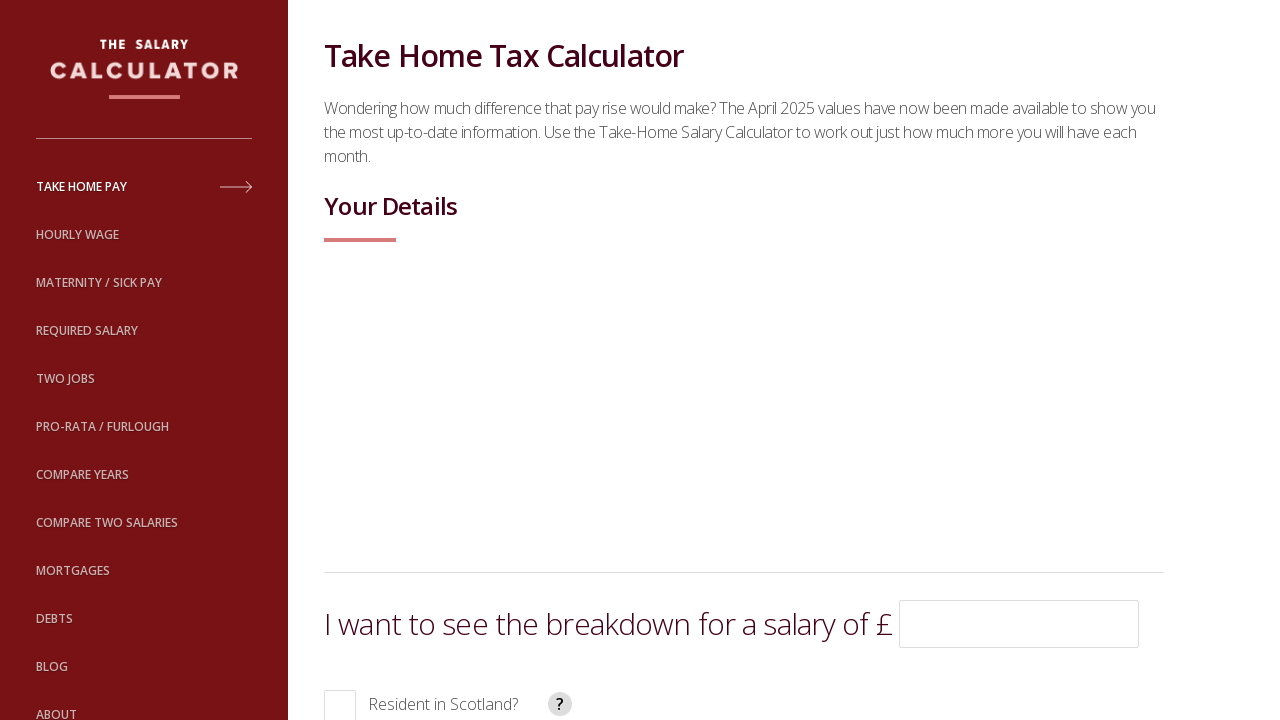

Entered annual salary amount of £45000 in the salary field on input[name='salary']
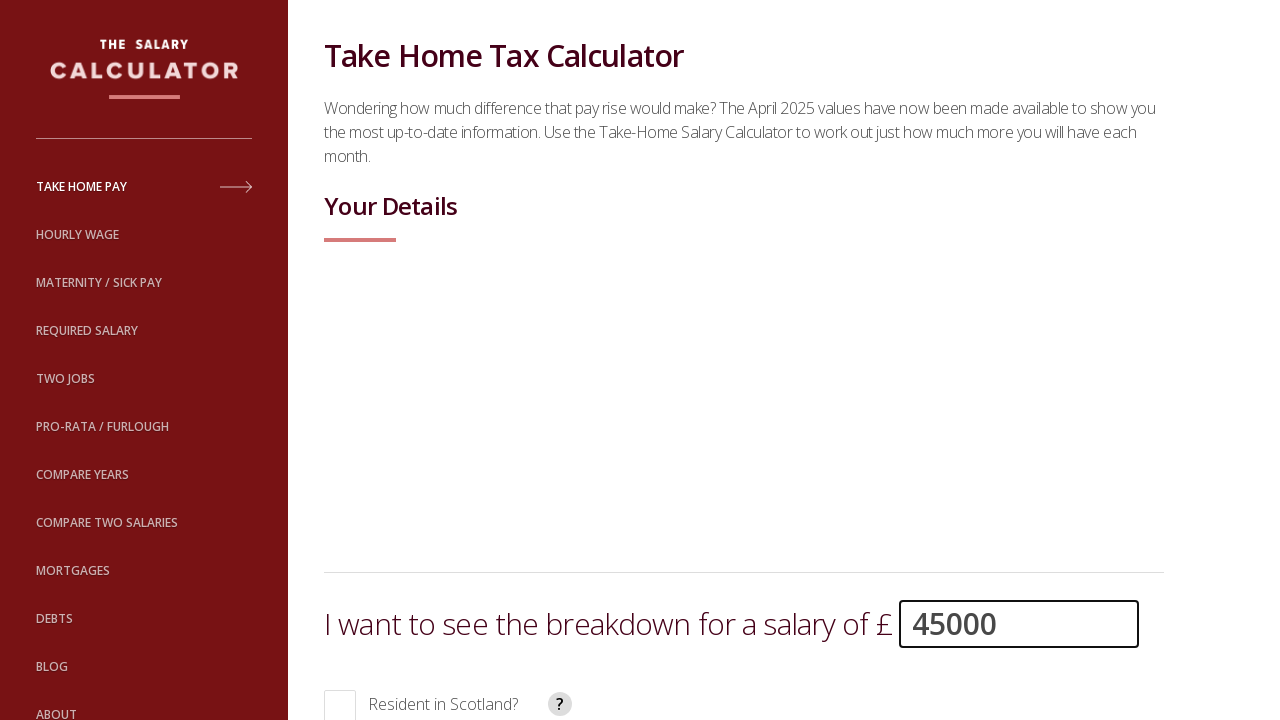

Pressed Enter to submit the salary form on input[name='salary']
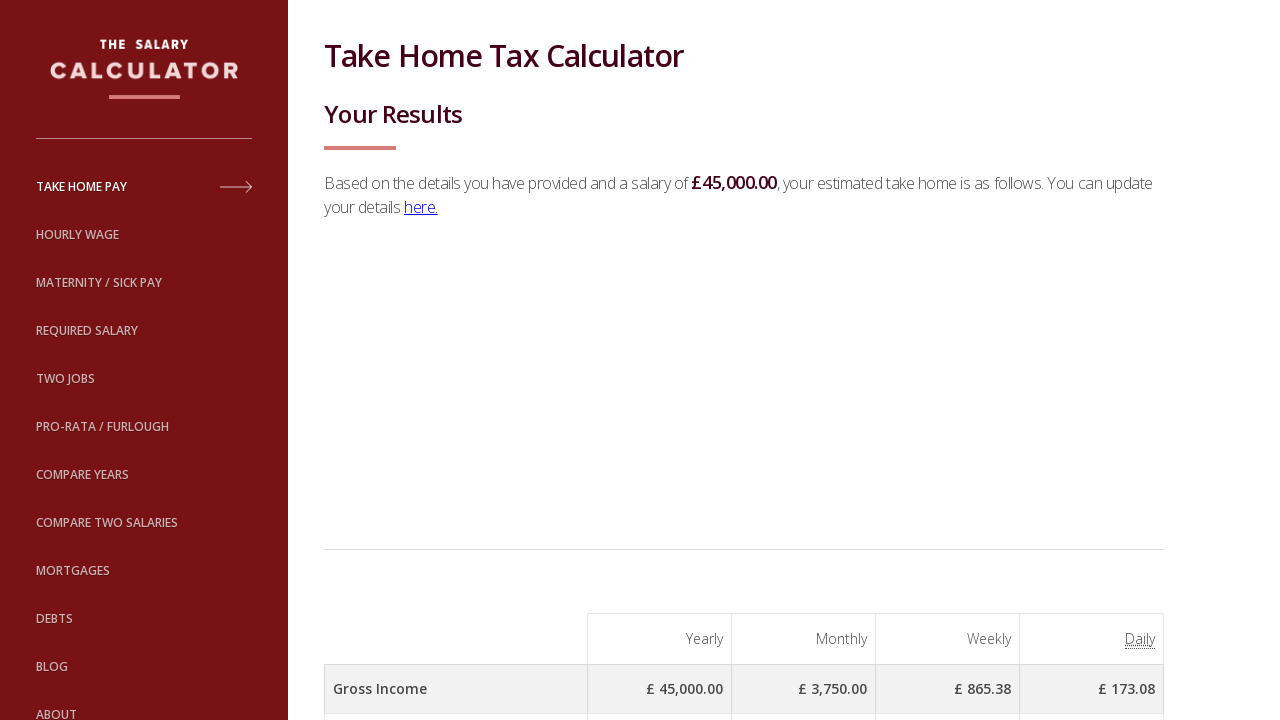

Verified that the daily gross pay cell is visible in the results table
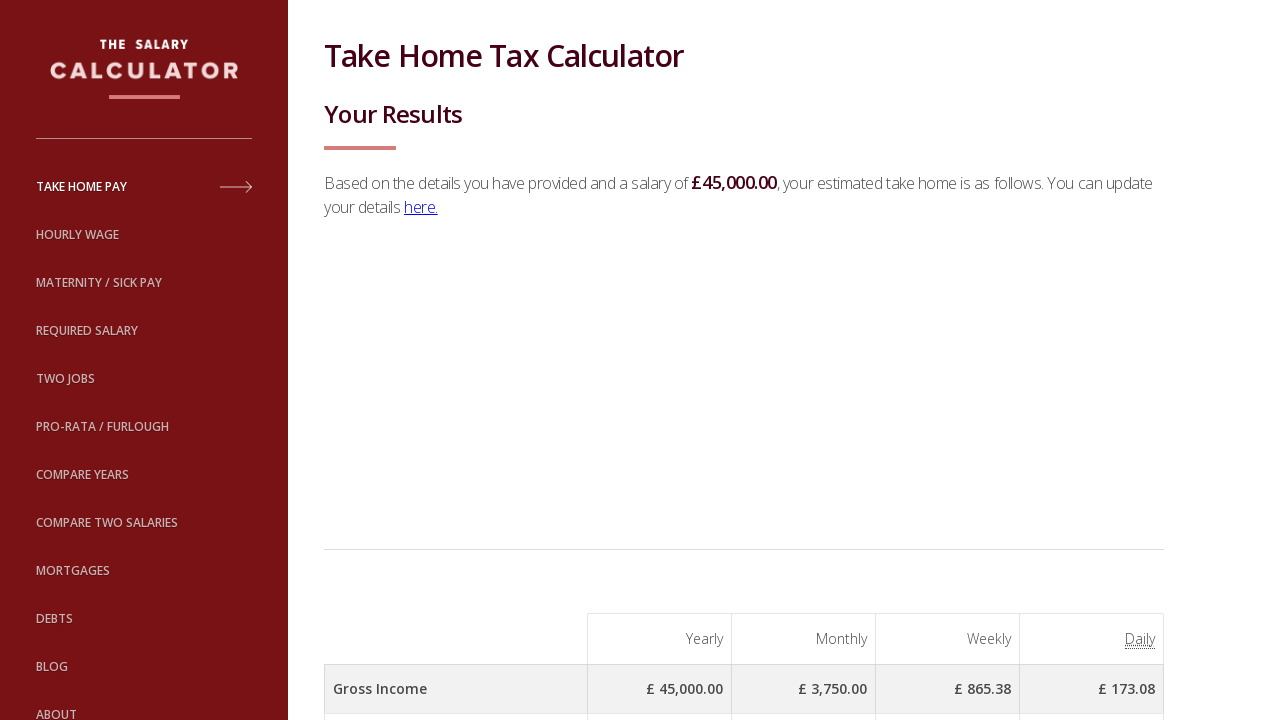

Verified that the daily net take-home pay cell is visible in the results table
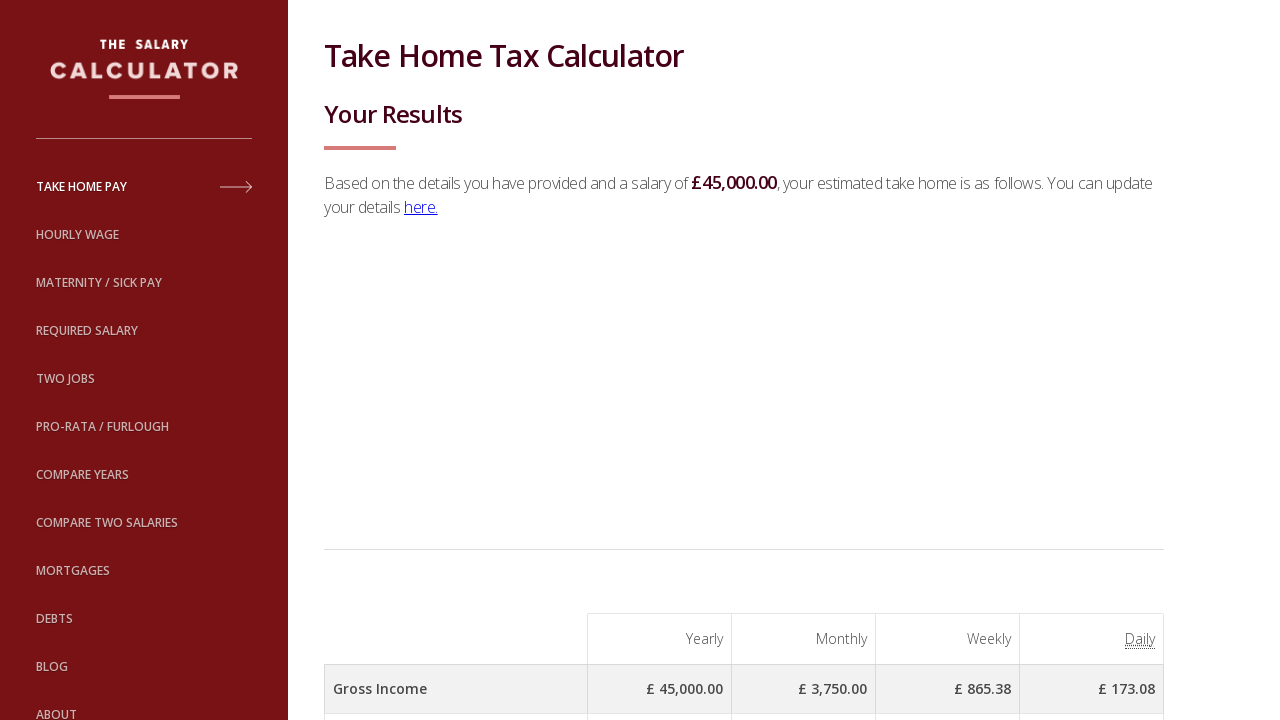

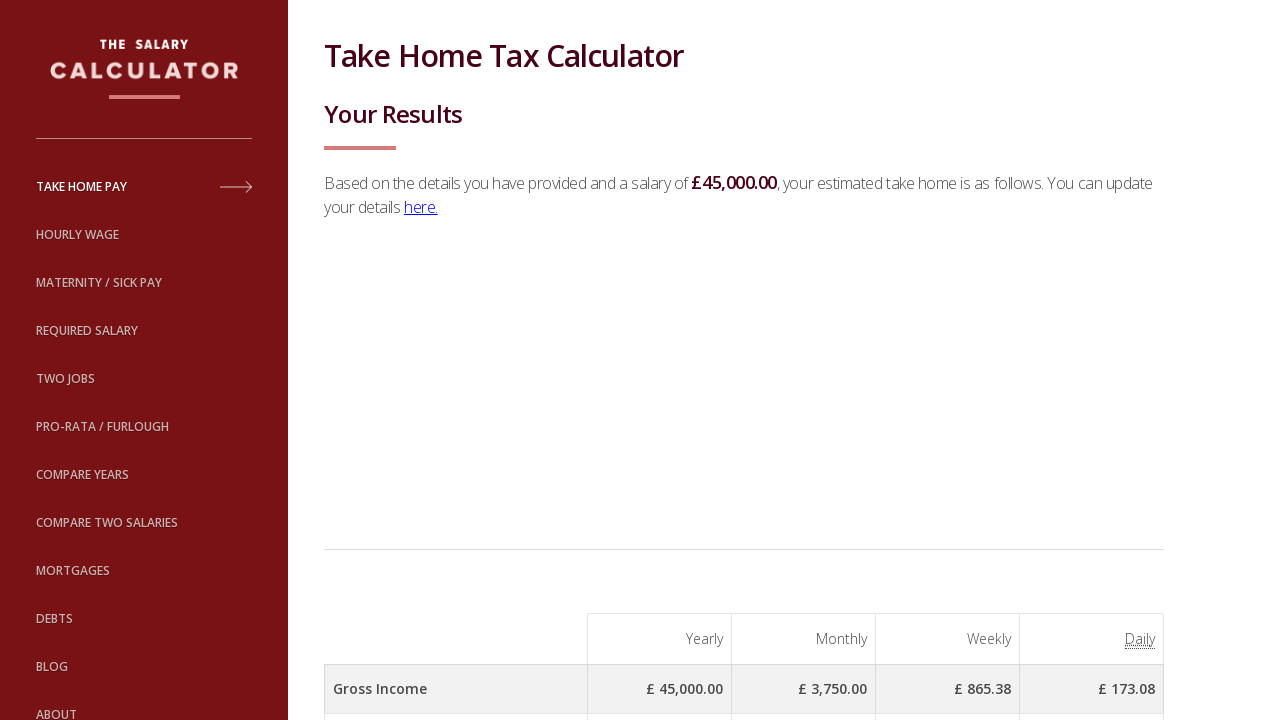